Tests multi-window handling by opening a new tab, navigating to a different page to get course text, then switching back to the original tab and entering that text in a name field

Starting URL: https://www.rahulshettyacademy.com/angularpractice/

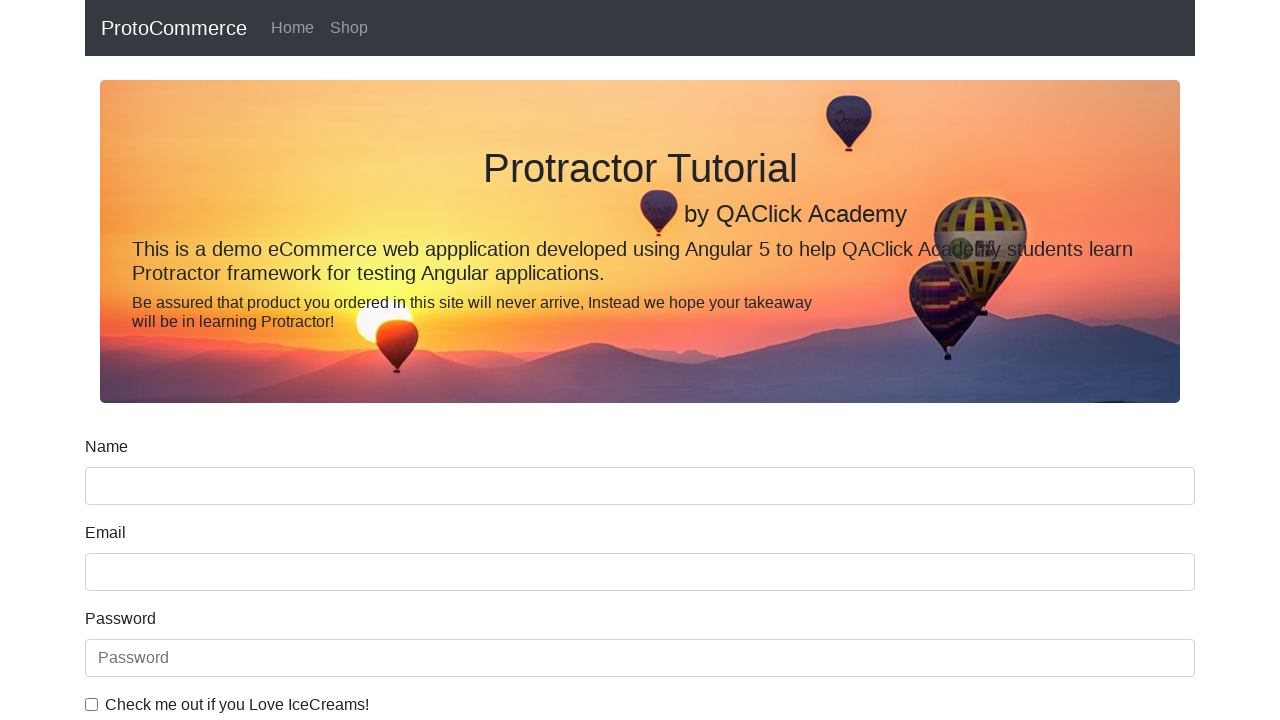

Opened a new tab/page
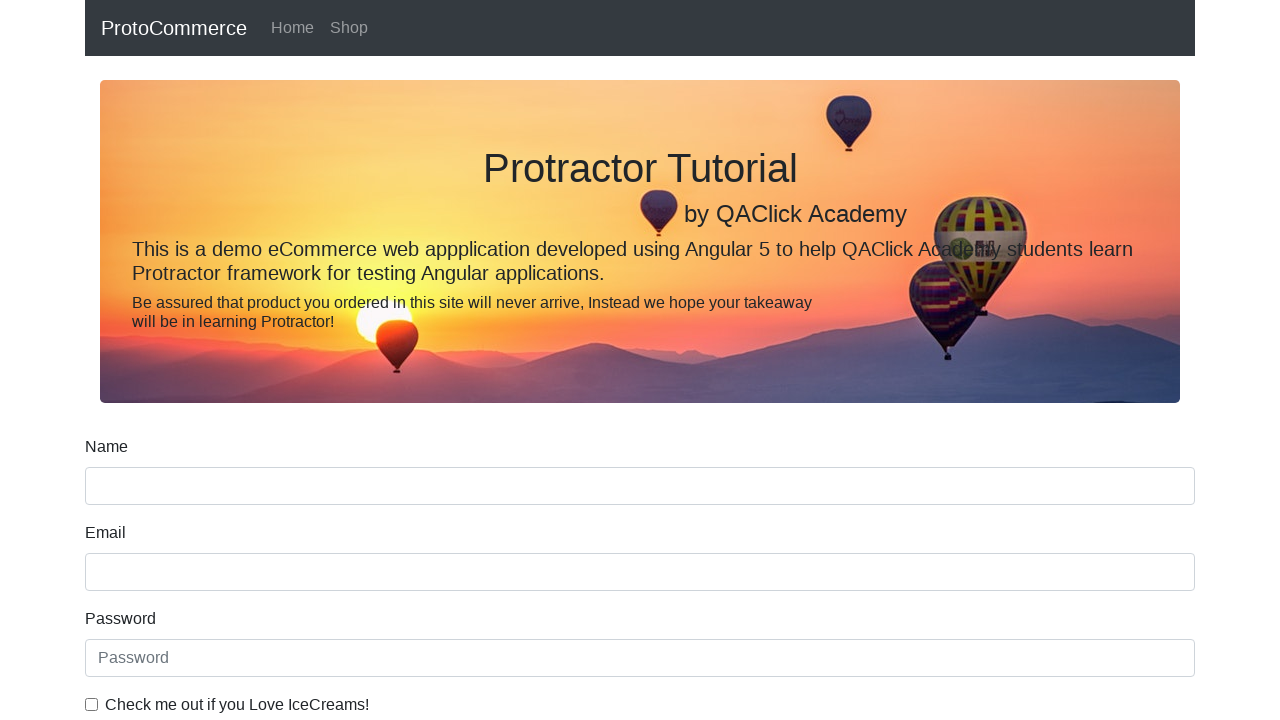

Navigated new tab to Rahul Shetty Academy homepage
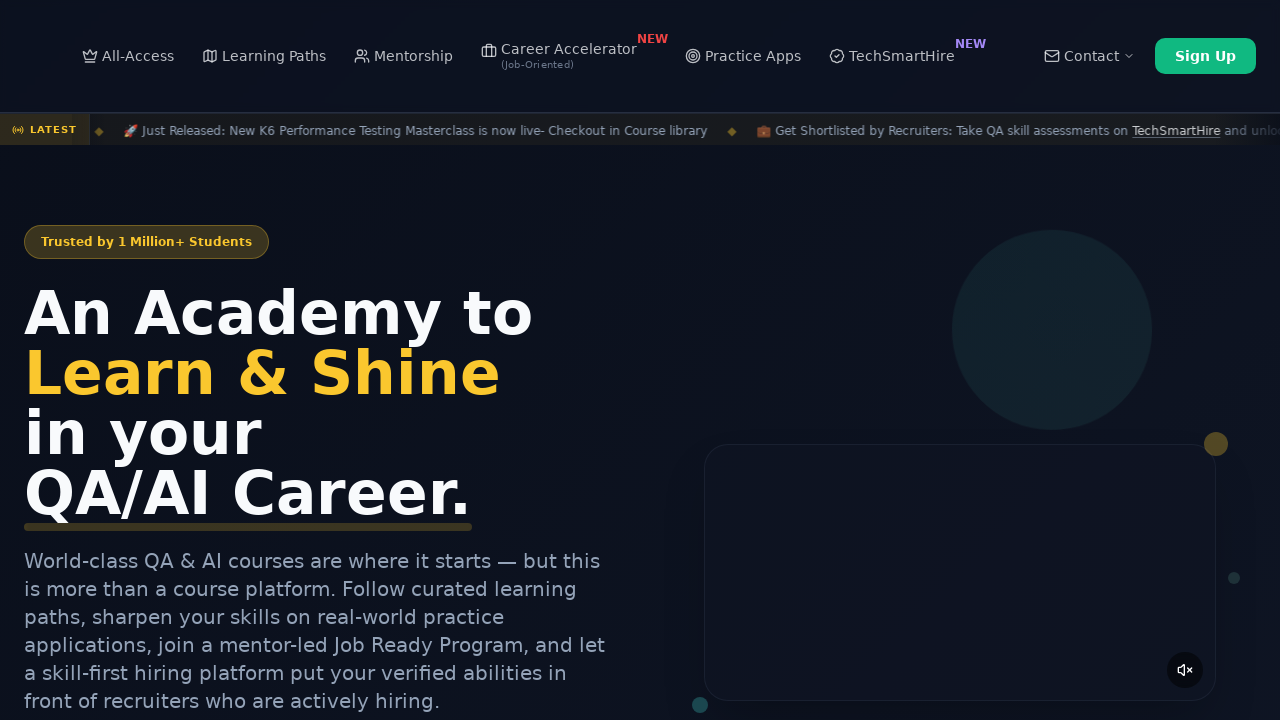

Course links loaded in new tab
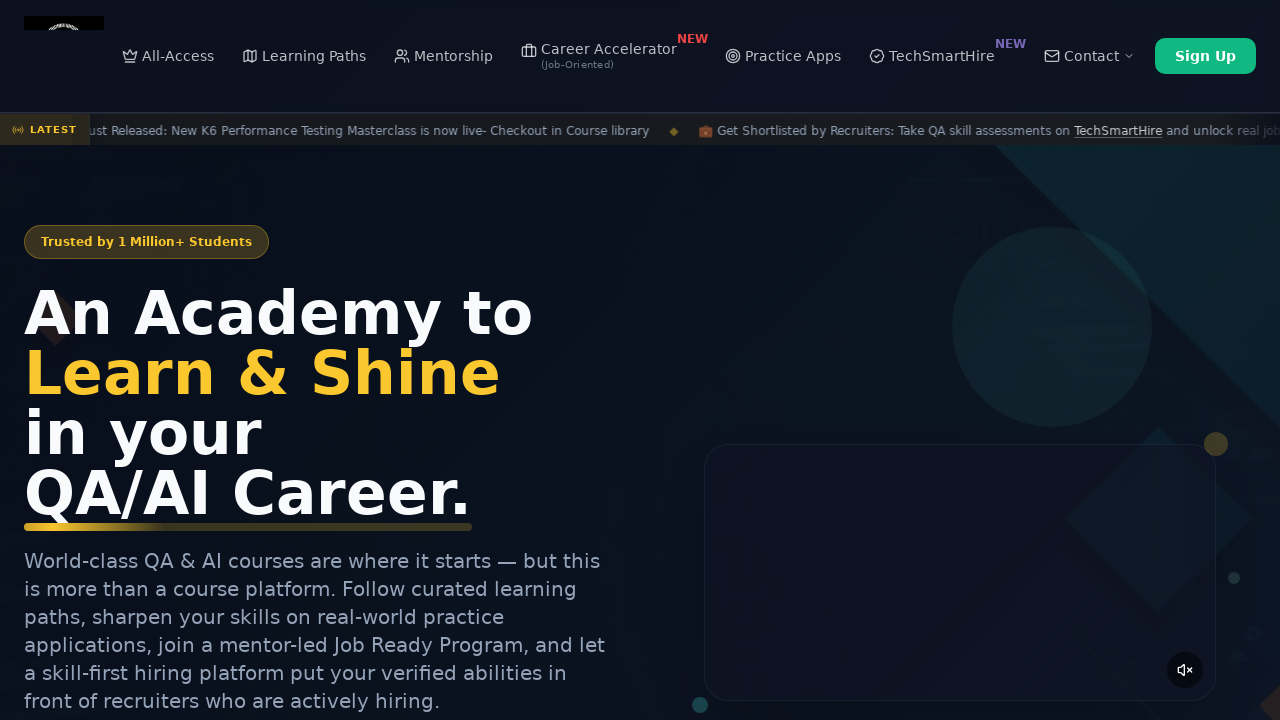

Retrieved all course links from new tab
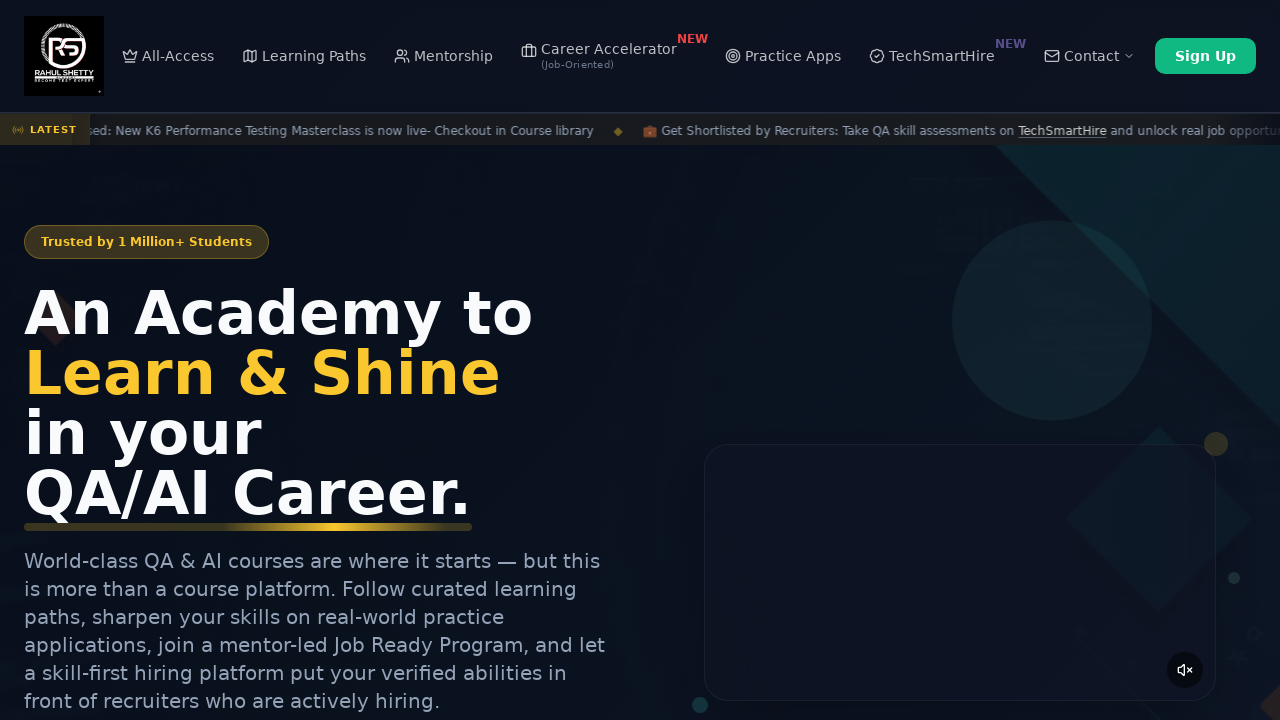

Extracted course text: 'Playwright Testing'
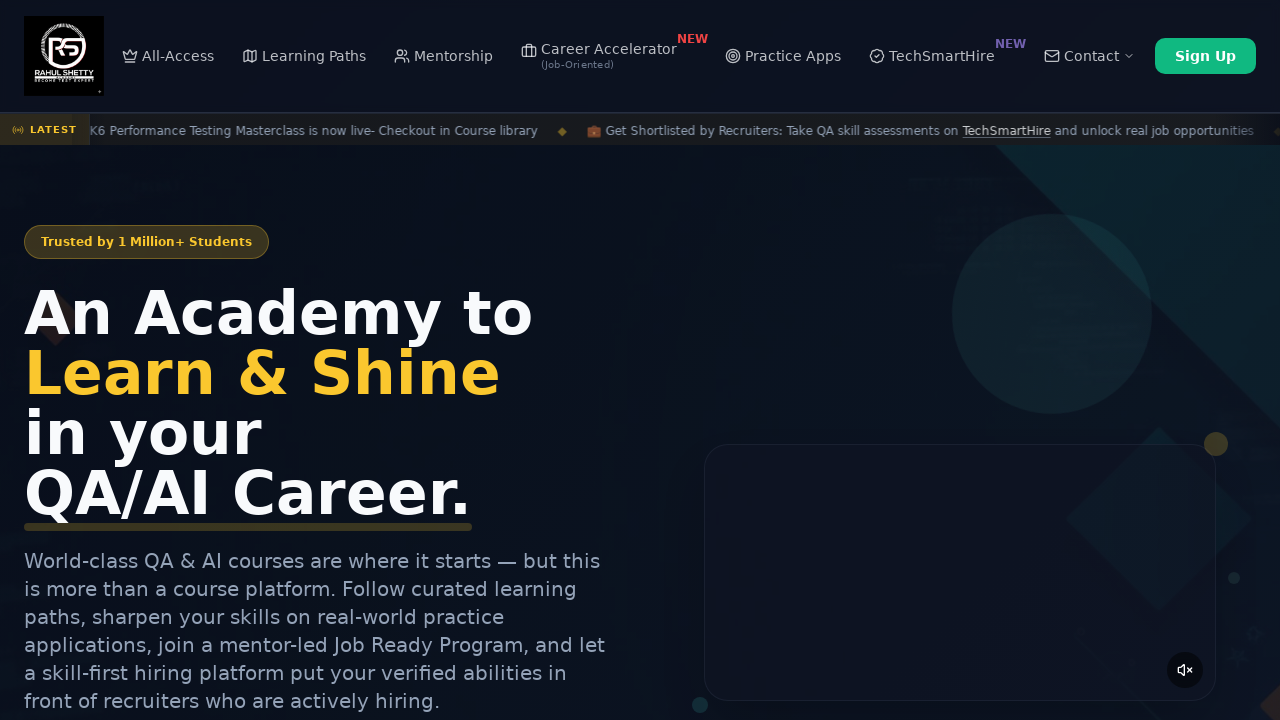

Closed the new tab
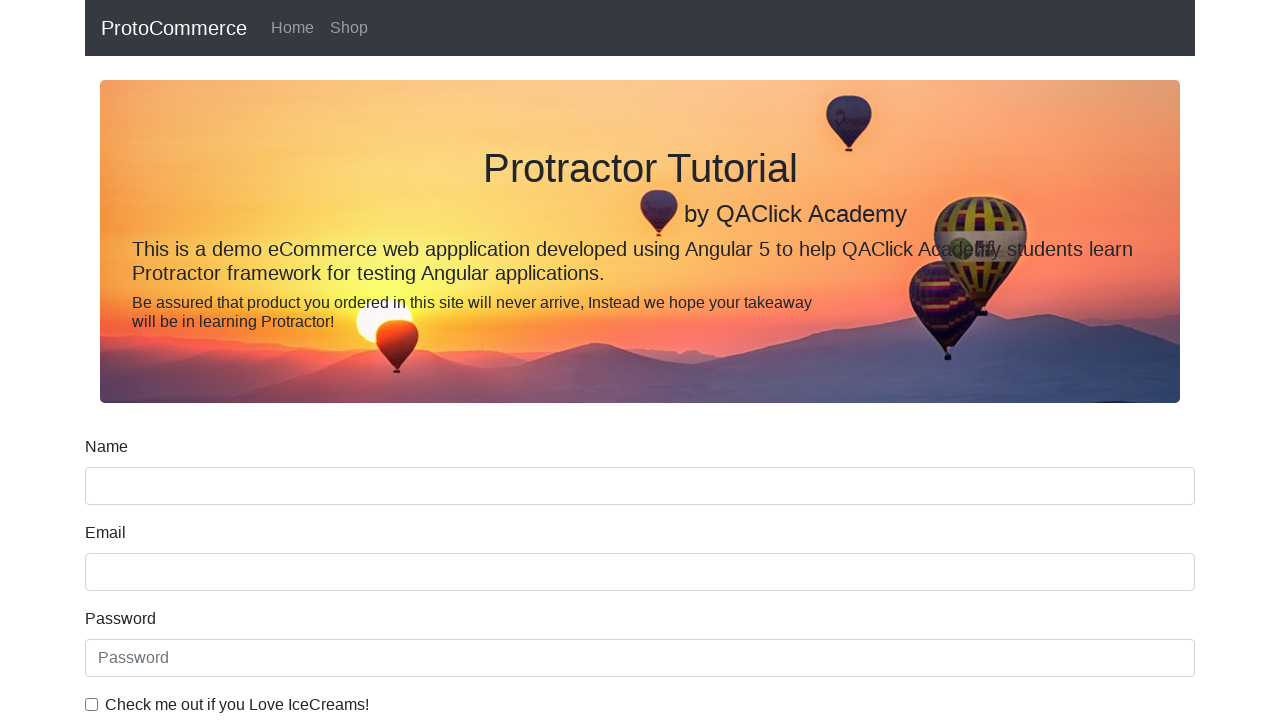

Filled name field with course text: 'Playwright Testing' on input[name='name']
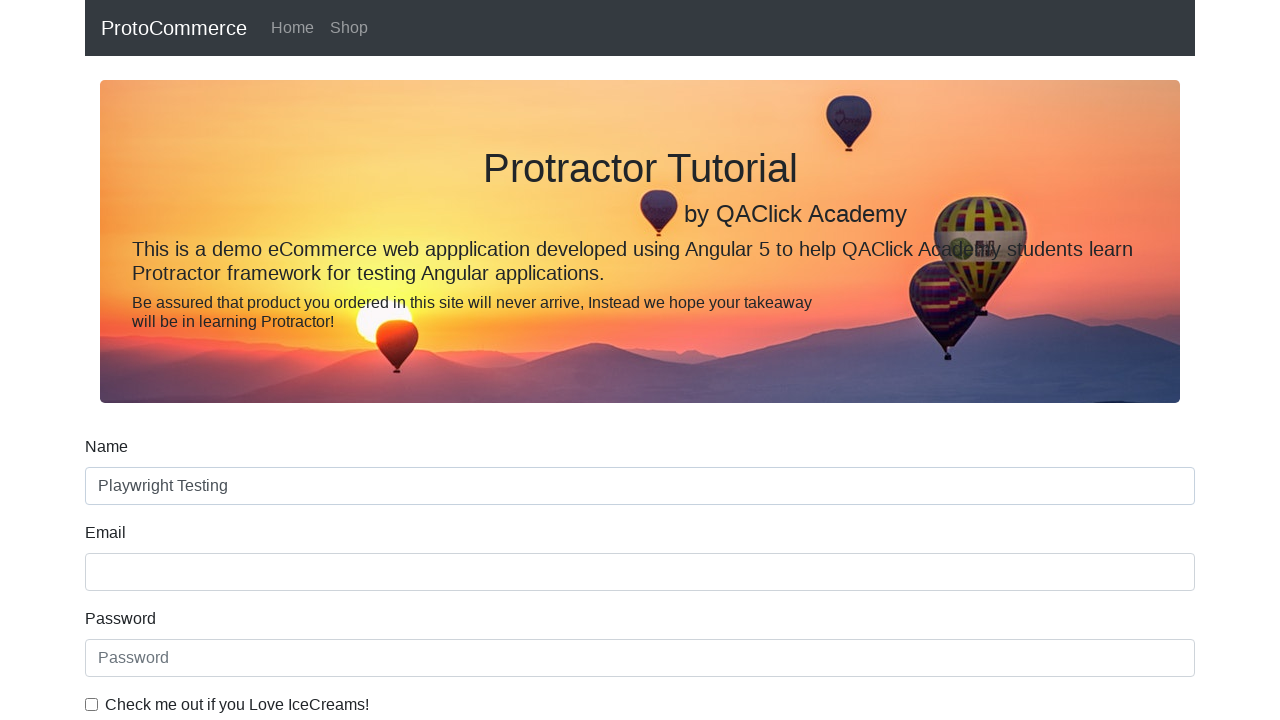

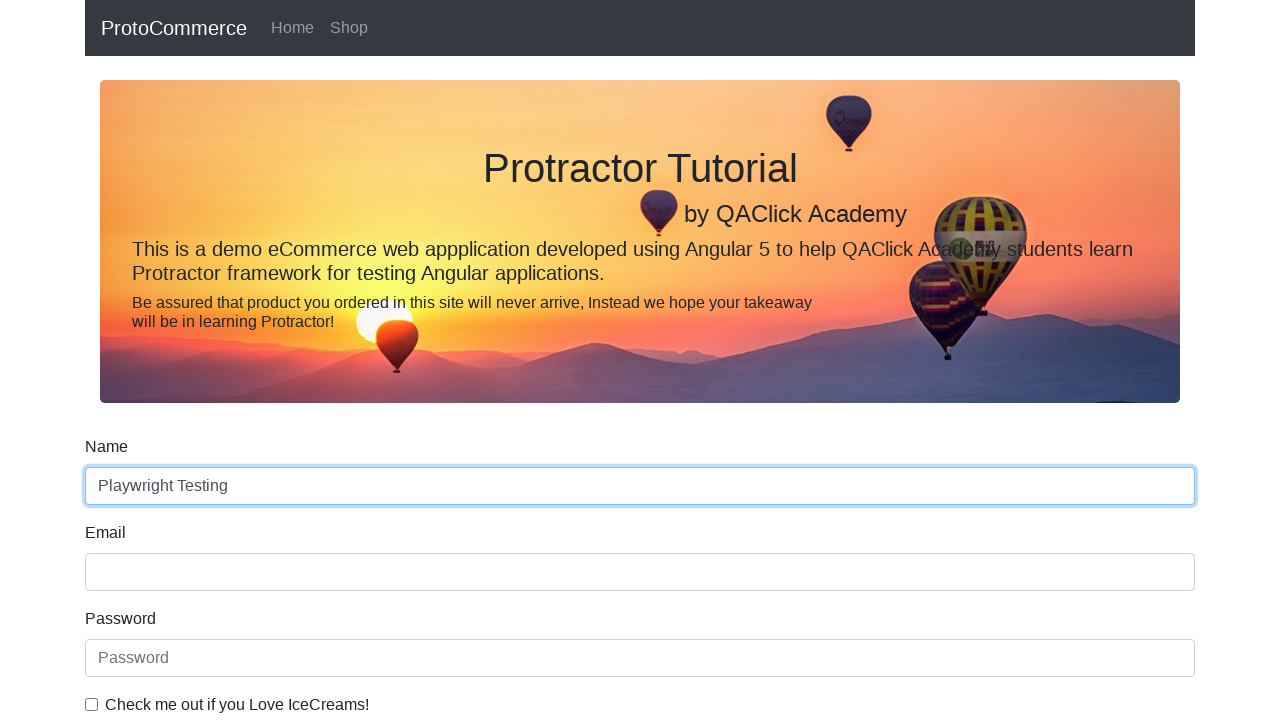